Tests browser window handling by clicking a link that opens a new tab, switching to the child window to extract text, then switching back to the parent window and using the extracted text to fill a form field.

Starting URL: https://rahulshettyacademy.com/loginpagePractise/

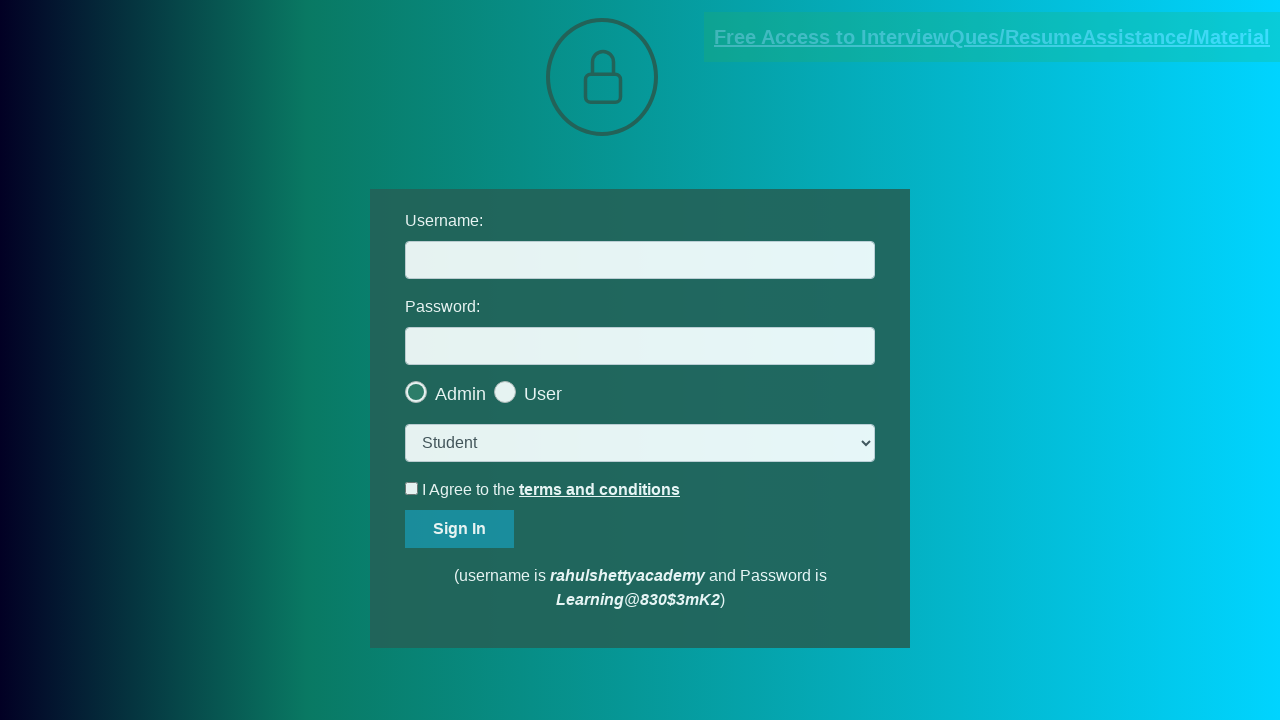

Clicked 'Material' link and opened new tab at (992, 37) on a:has-text('Material')
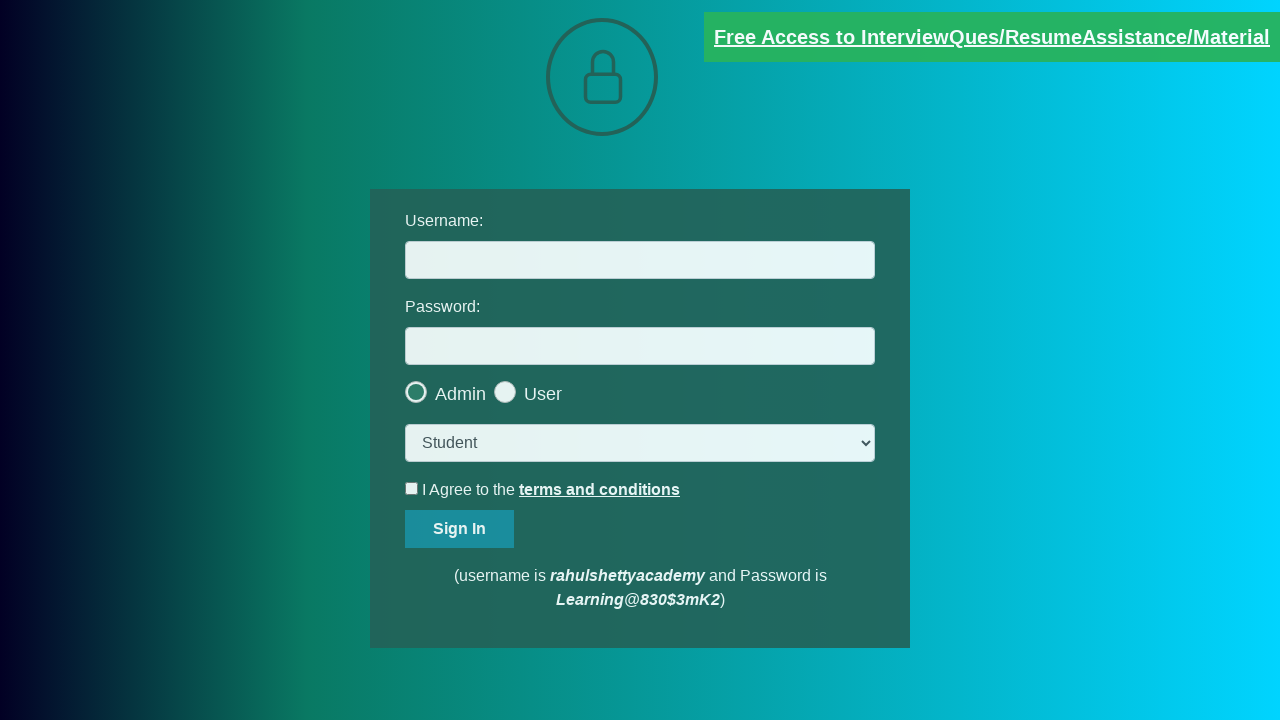

Waited for red paragraph element to load in child window
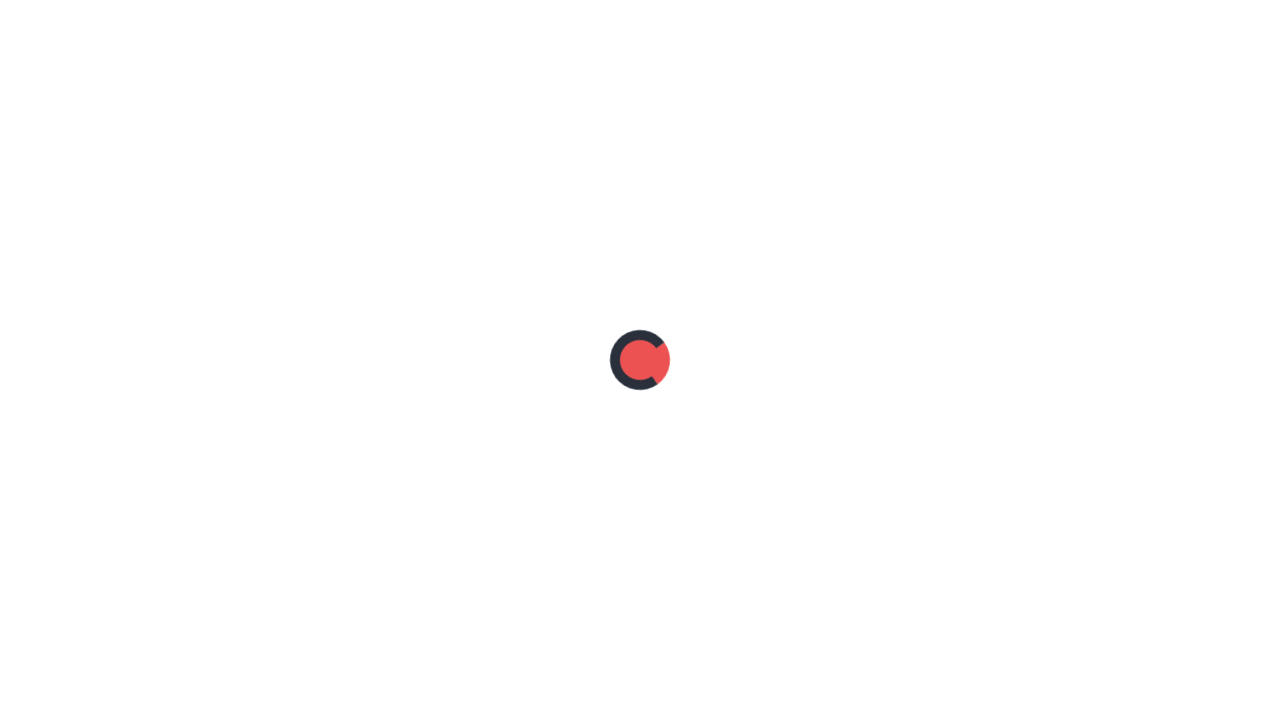

Extracted text content from red paragraph in child window
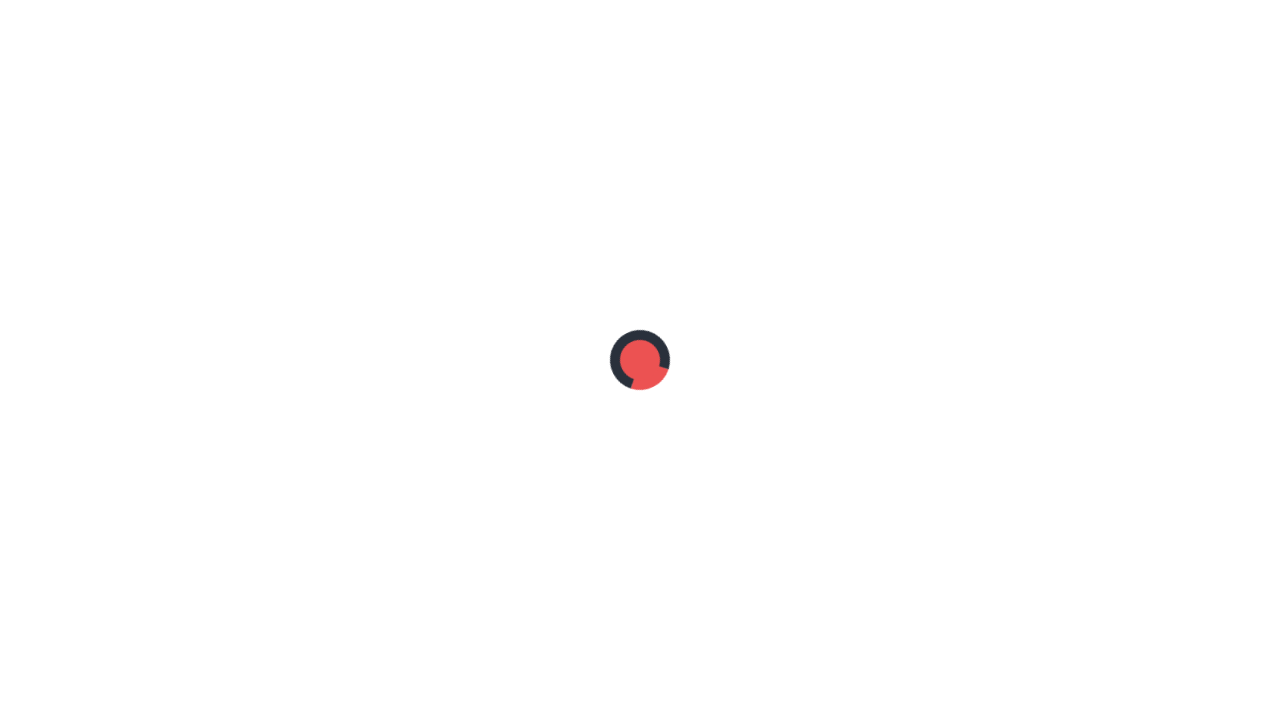

Parsed and extracted email value: mentor@rahulshettyacademy.com
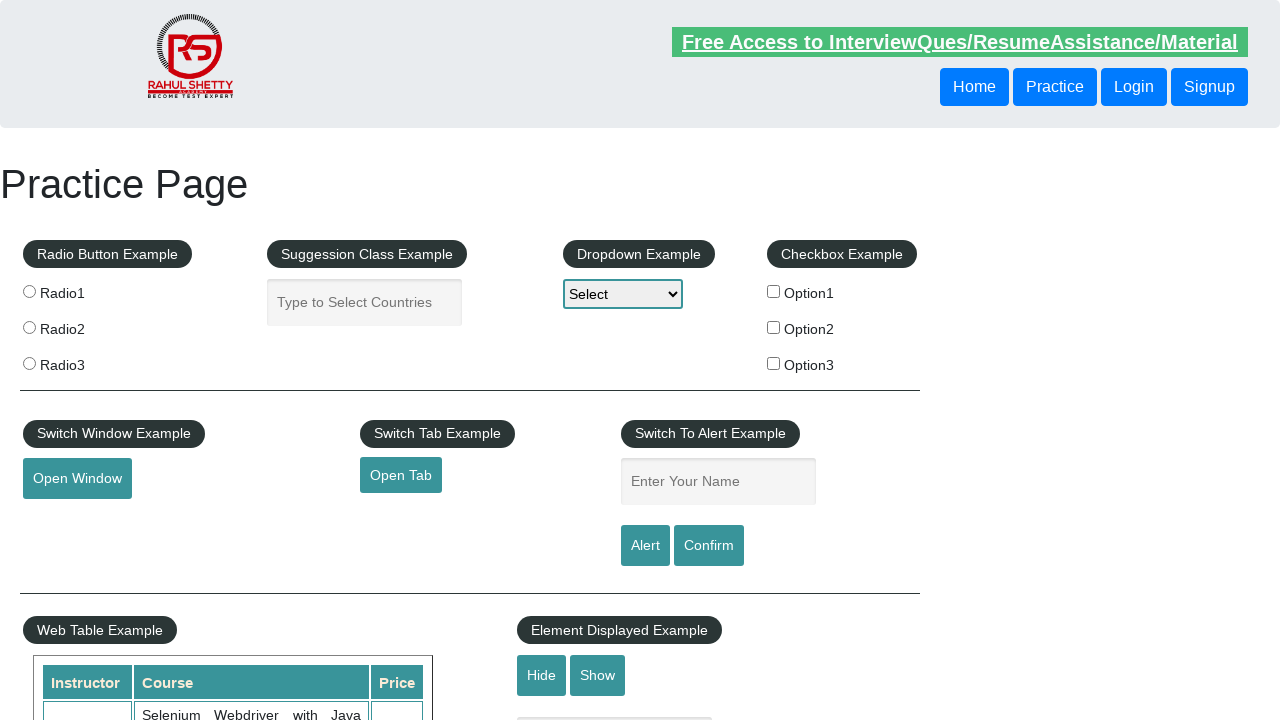

Switched back to parent window on #username
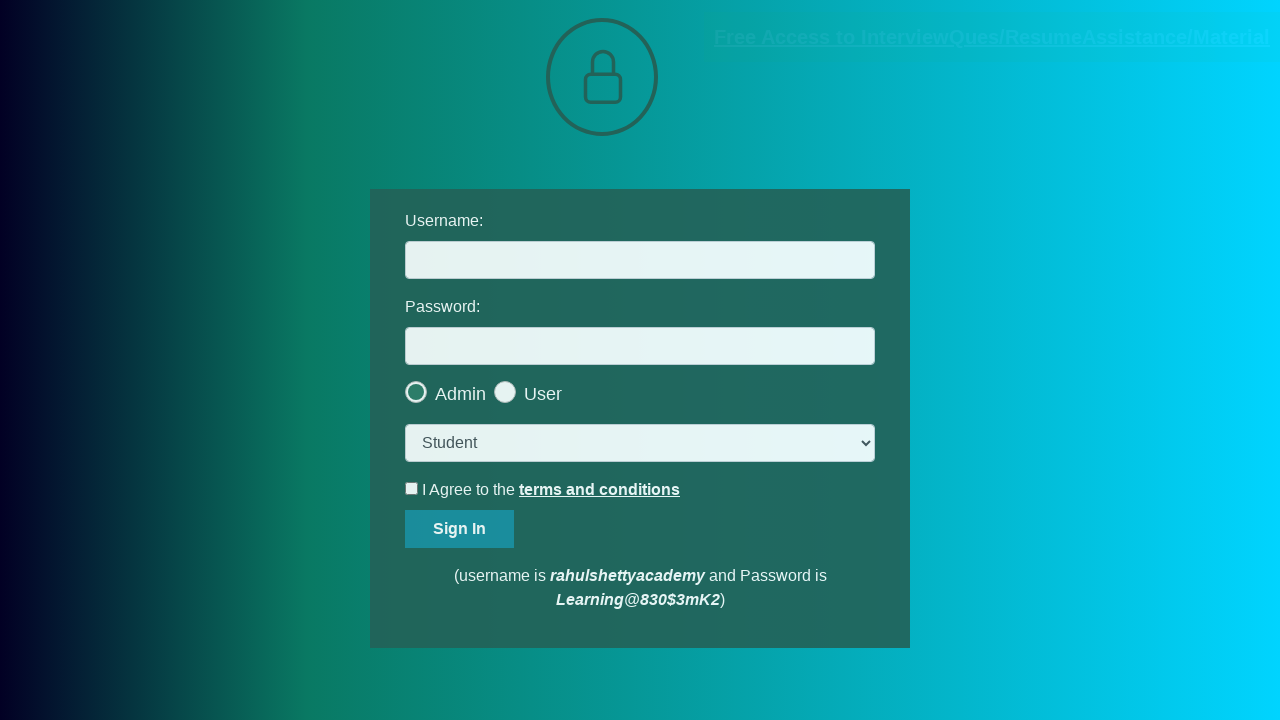

Filled username field with extracted email: mentor@rahulshettyacademy.com
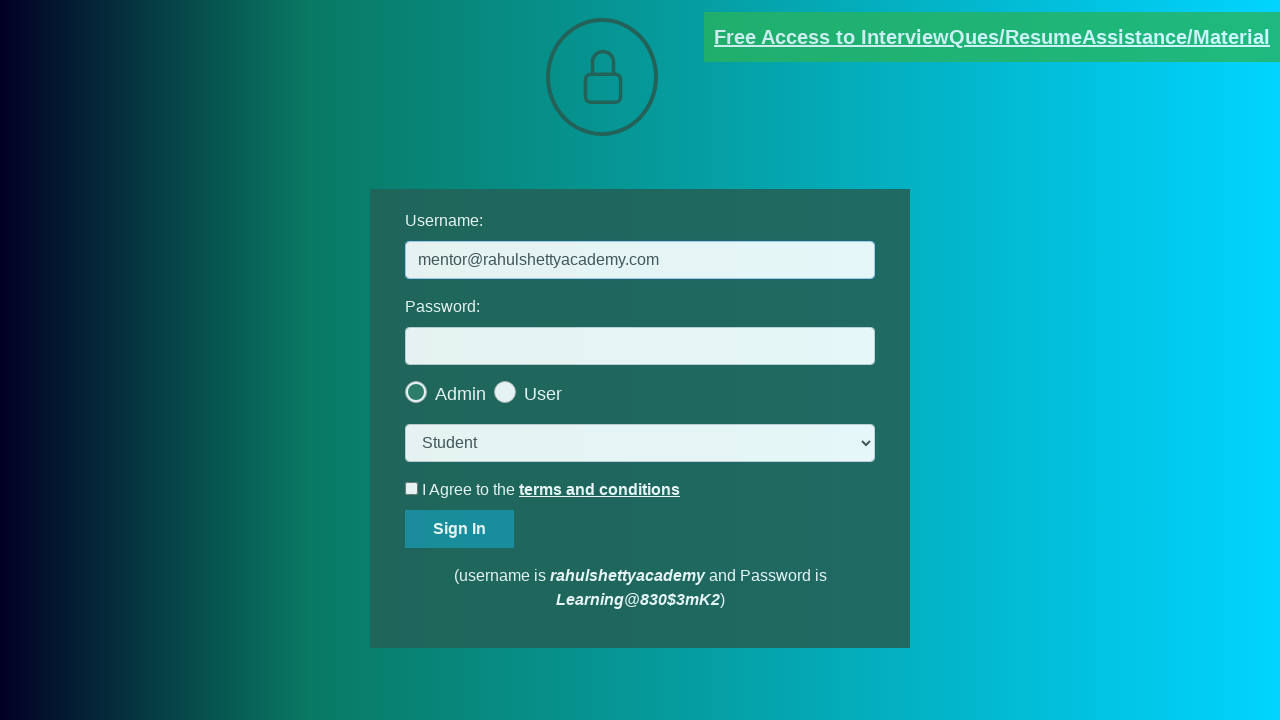

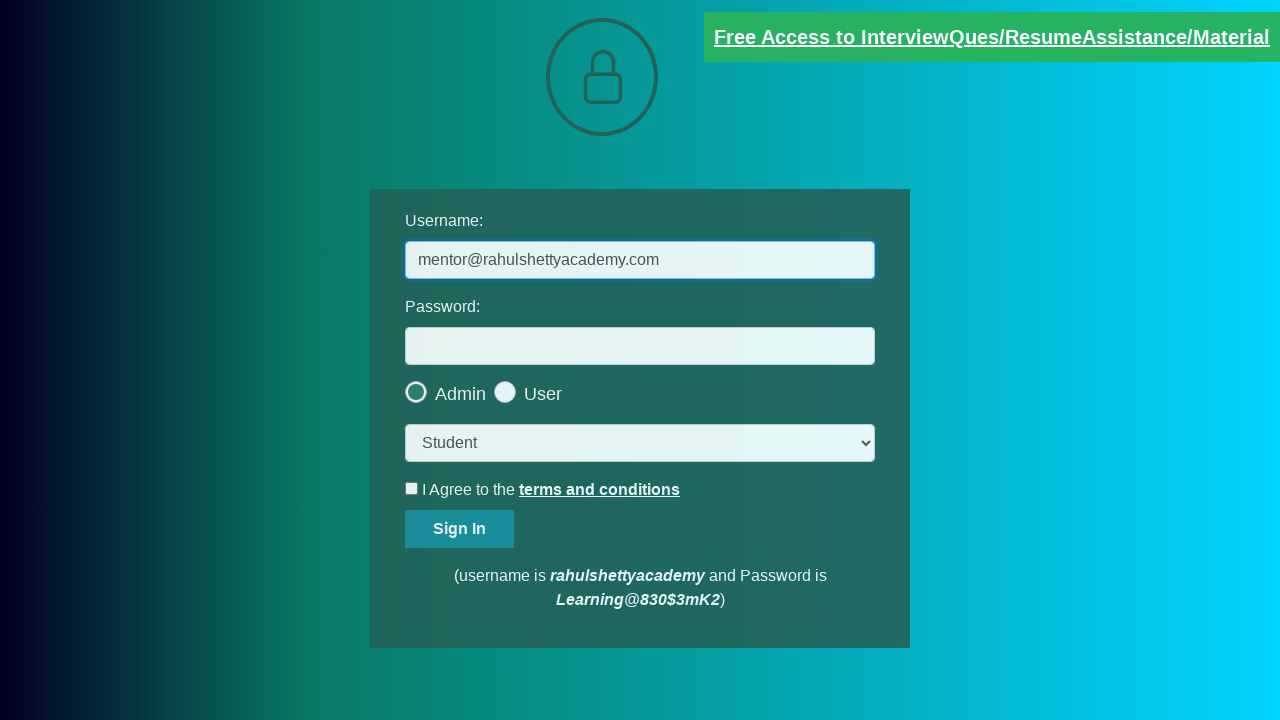